Tests different click interactions on a buttons page - performs double click, right click, and regular click on separate buttons, then verifies confirmation messages appear for each action.

Starting URL: https://demoqa.com/buttons

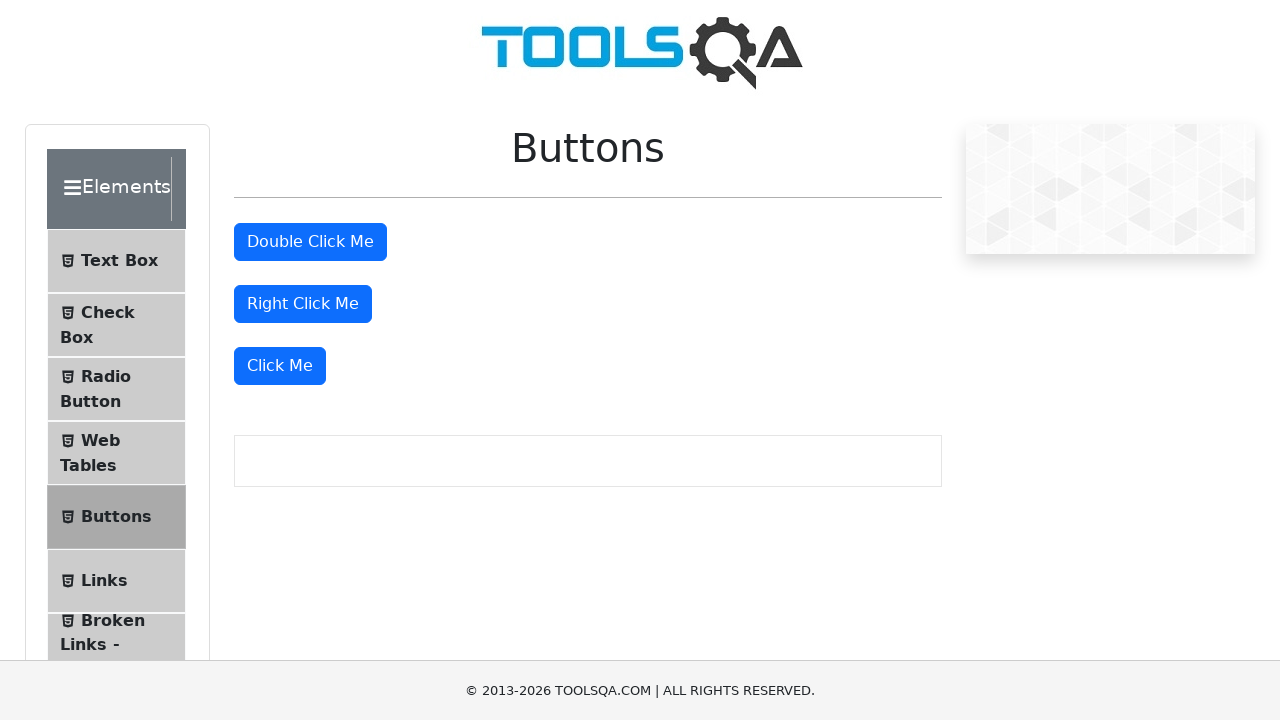

Double clicked the 'Double Click Me' button at (310, 242) on #doubleClickBtn
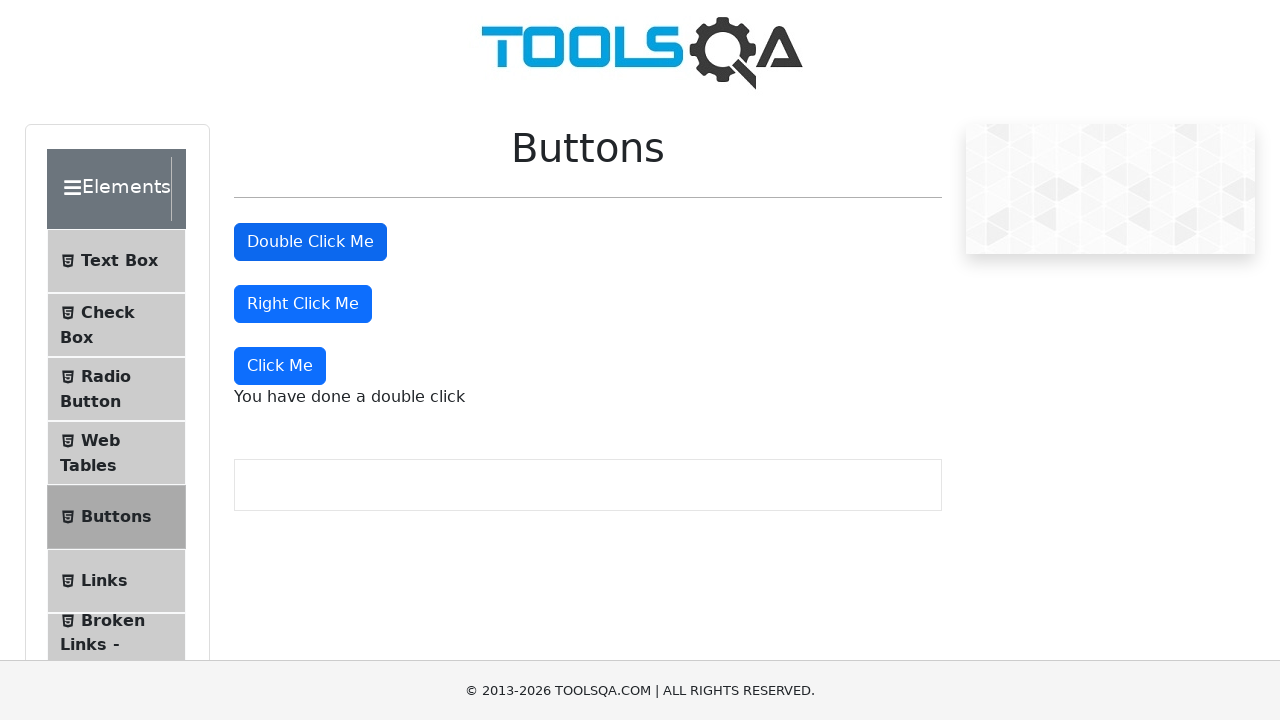

Right clicked the 'Right Click Me' button at (303, 304) on #rightClickBtn
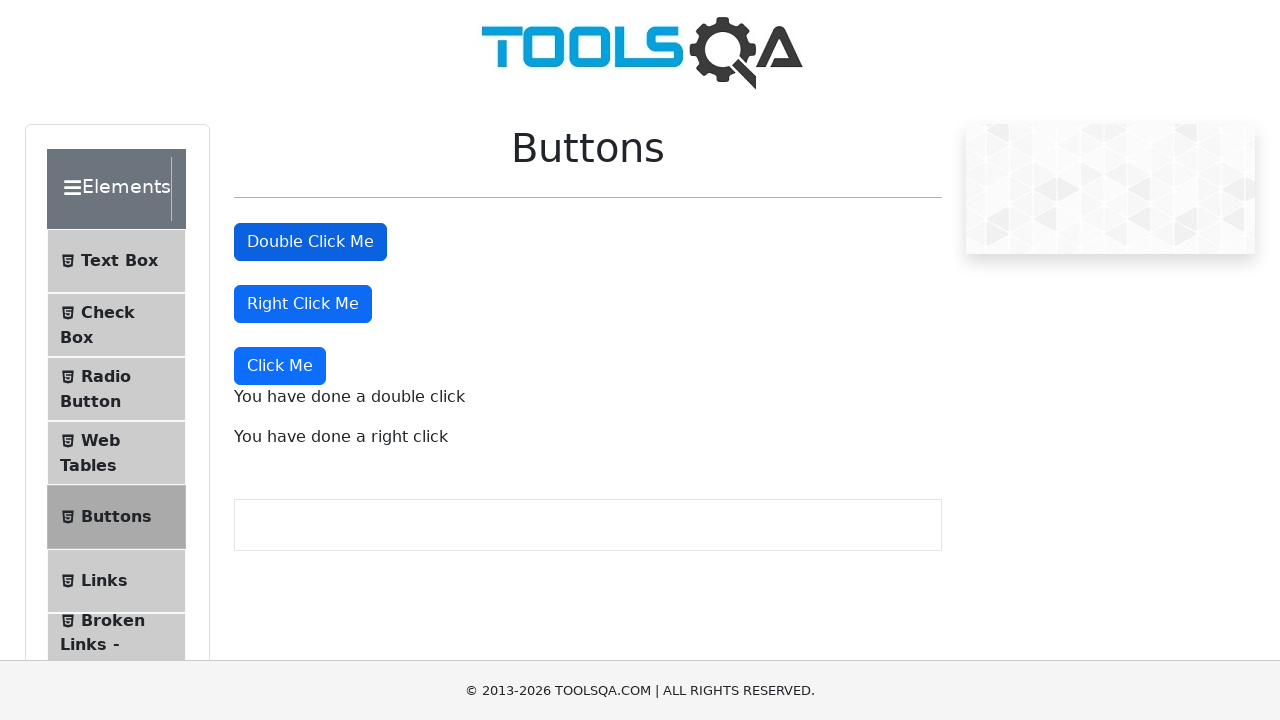

Clicked the 'Click Me' button at (280, 366) on xpath=//button[text()='Click Me']
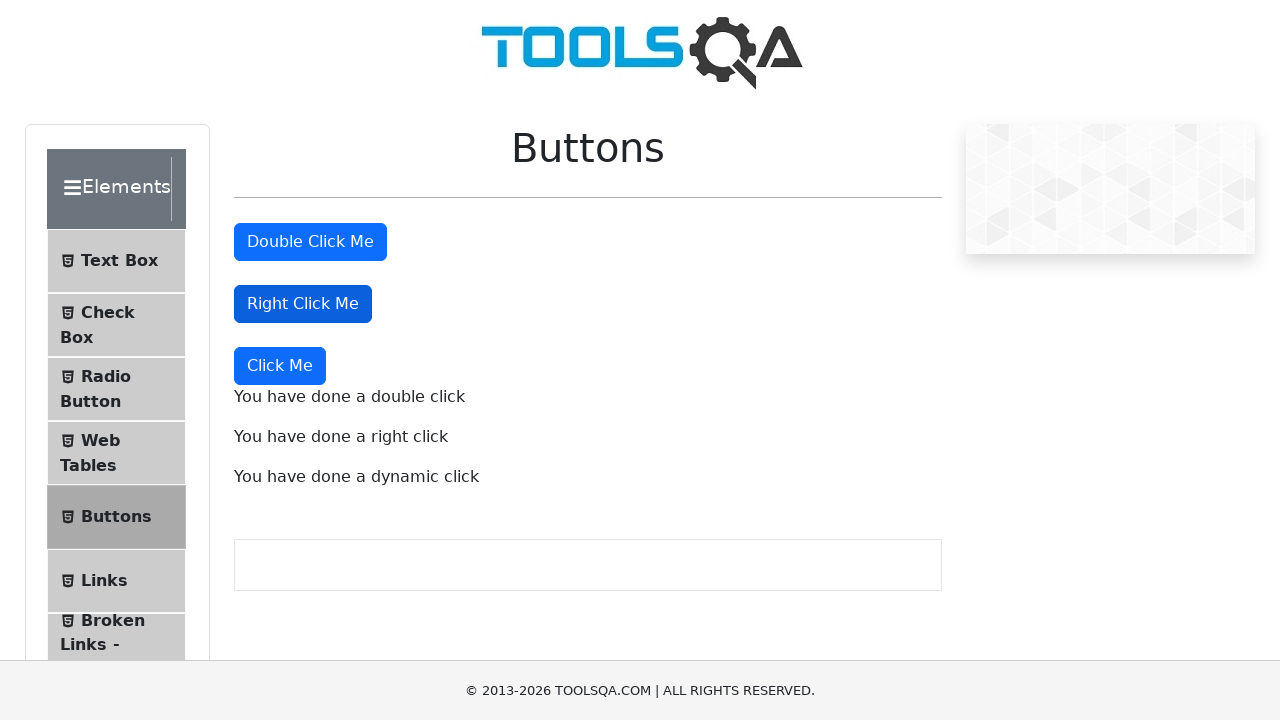

Verified double click confirmation message appeared
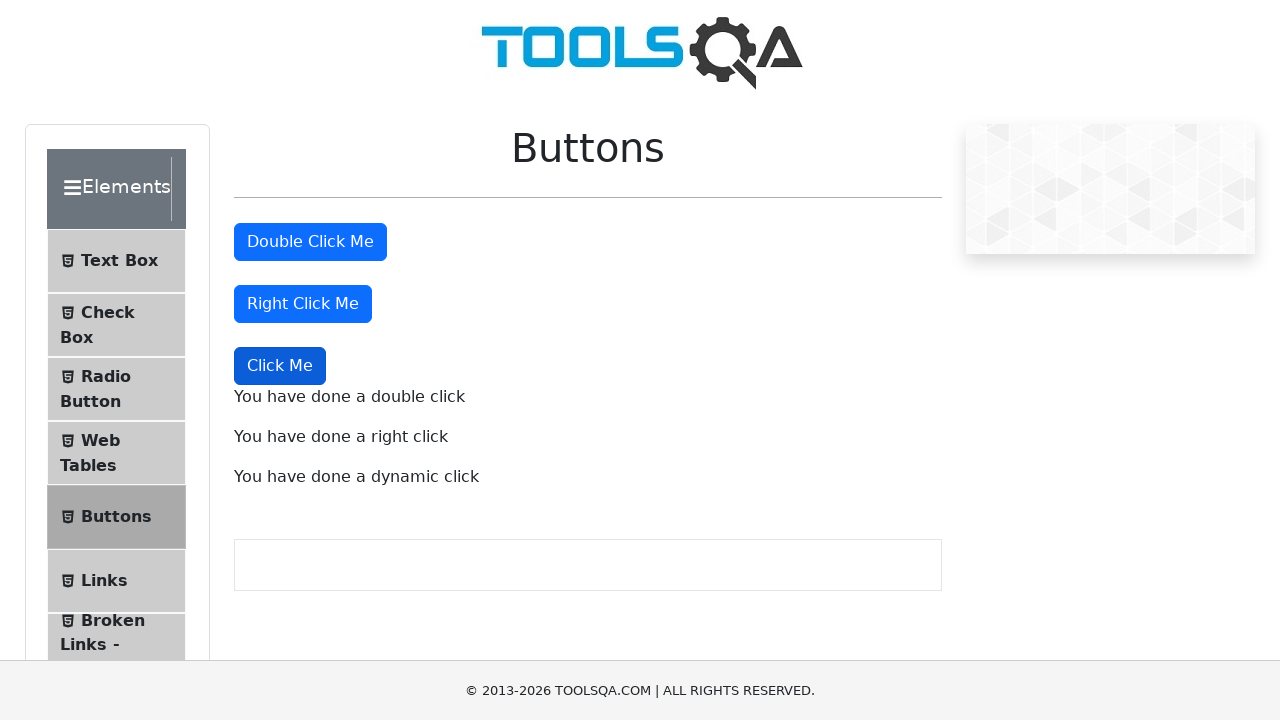

Verified right click confirmation message appeared
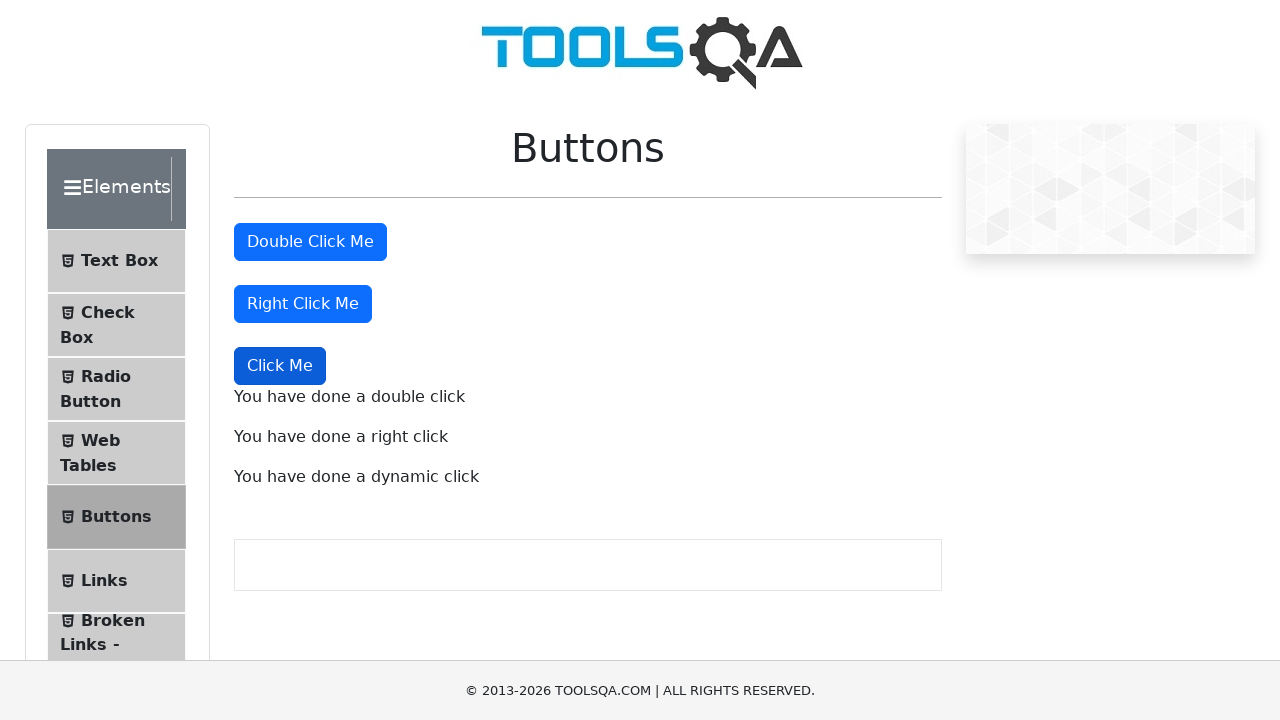

Verified regular click confirmation message appeared
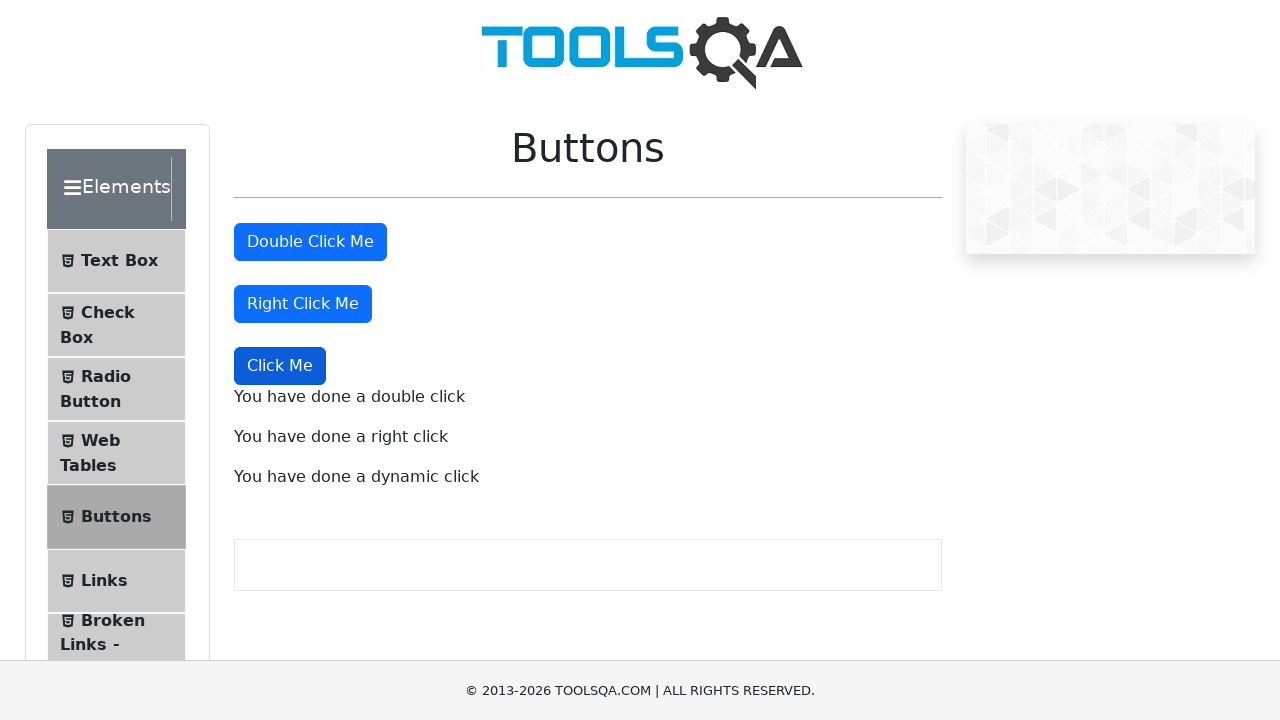

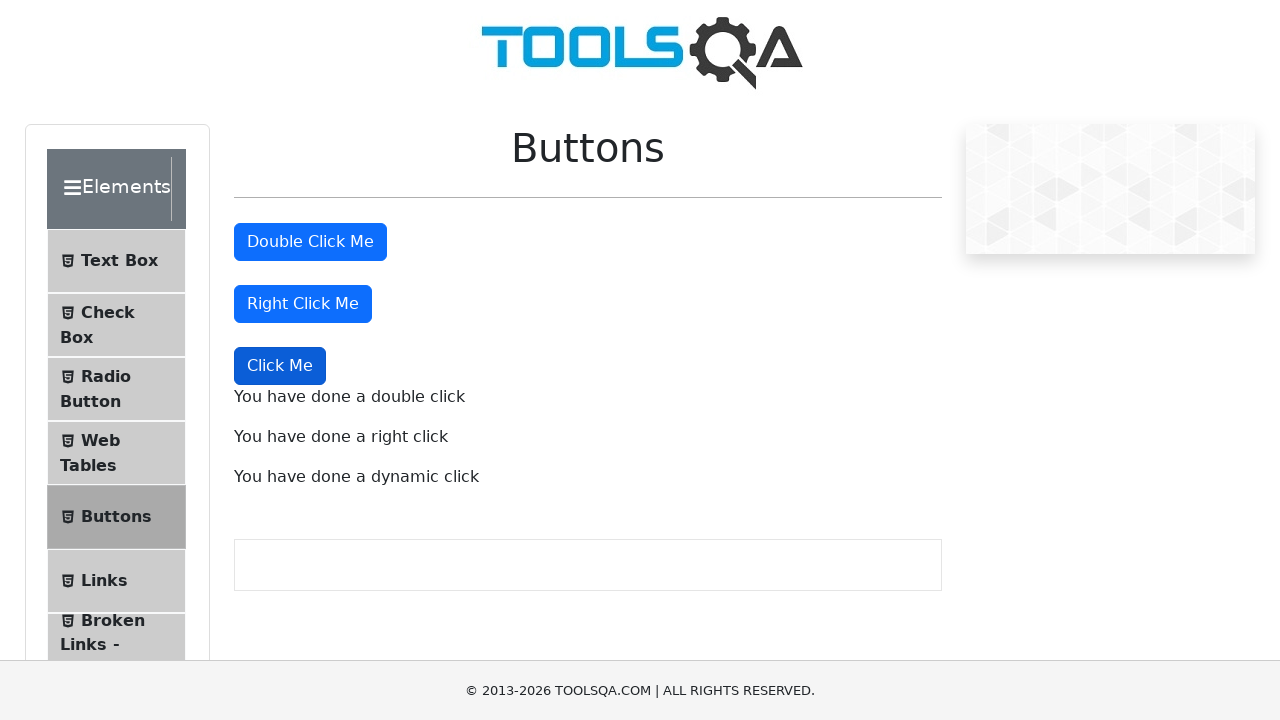